Tests click and hold functionality by clicking and holding an element for 3 seconds before releasing

Starting URL: https://demoapps.qspiders.com/ui/clickHold?sublist=0

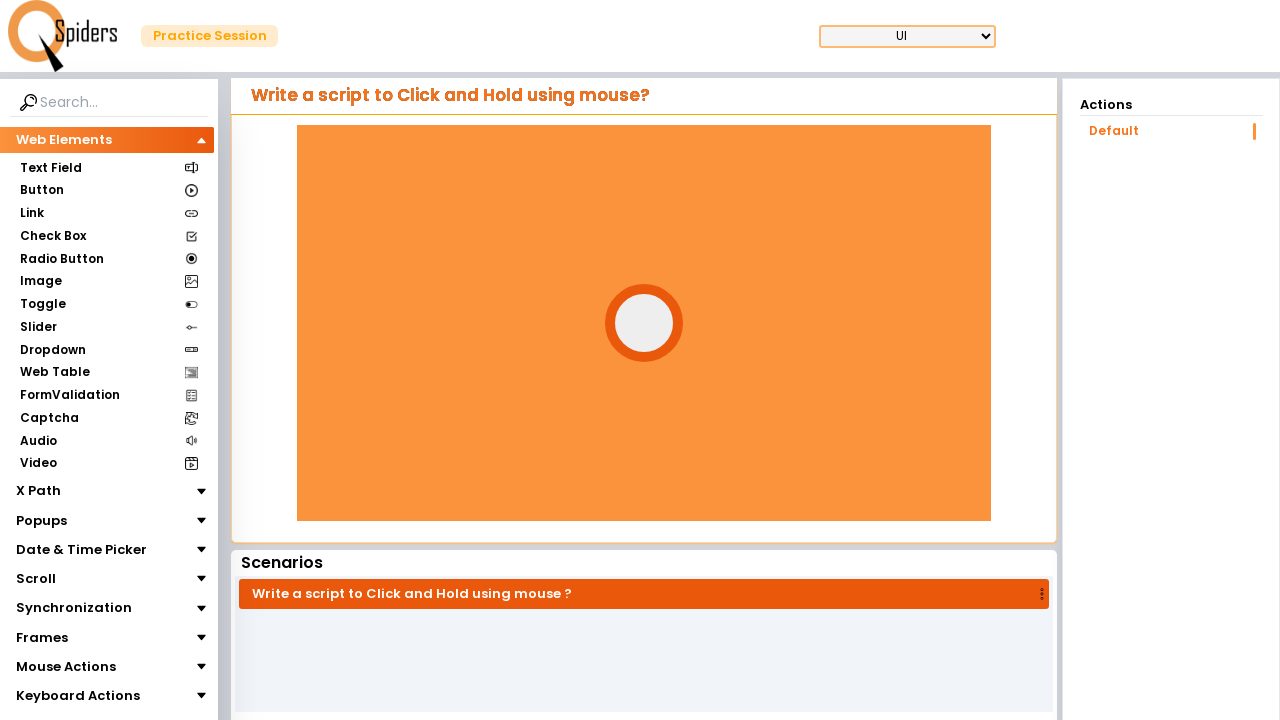

Located circle element for click and hold test
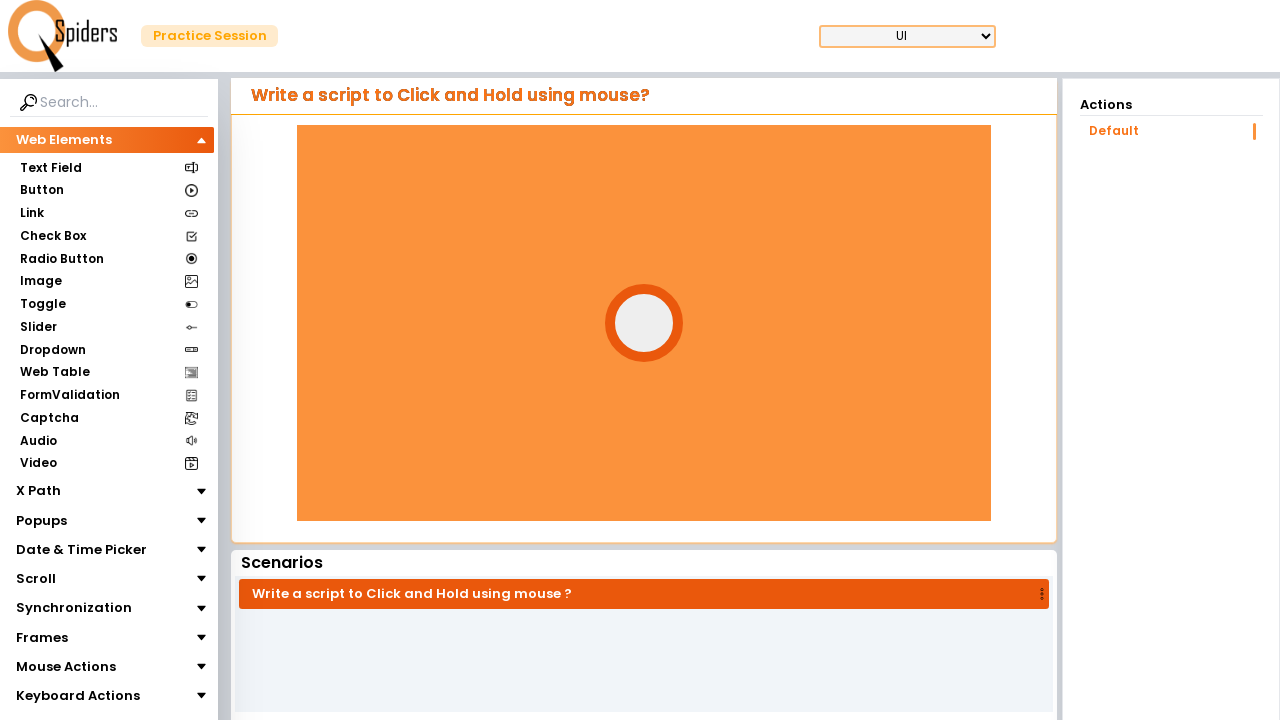

Clicked and held circle element for 3 seconds at (644, 323) on #circle
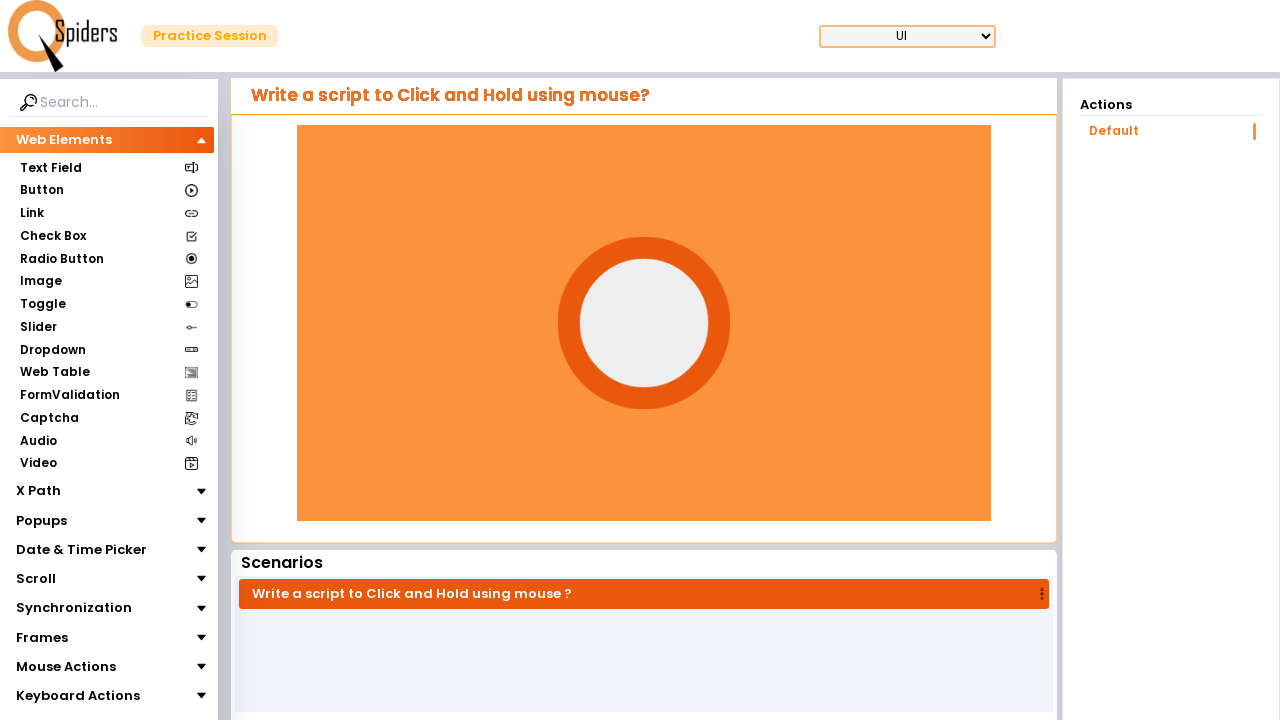

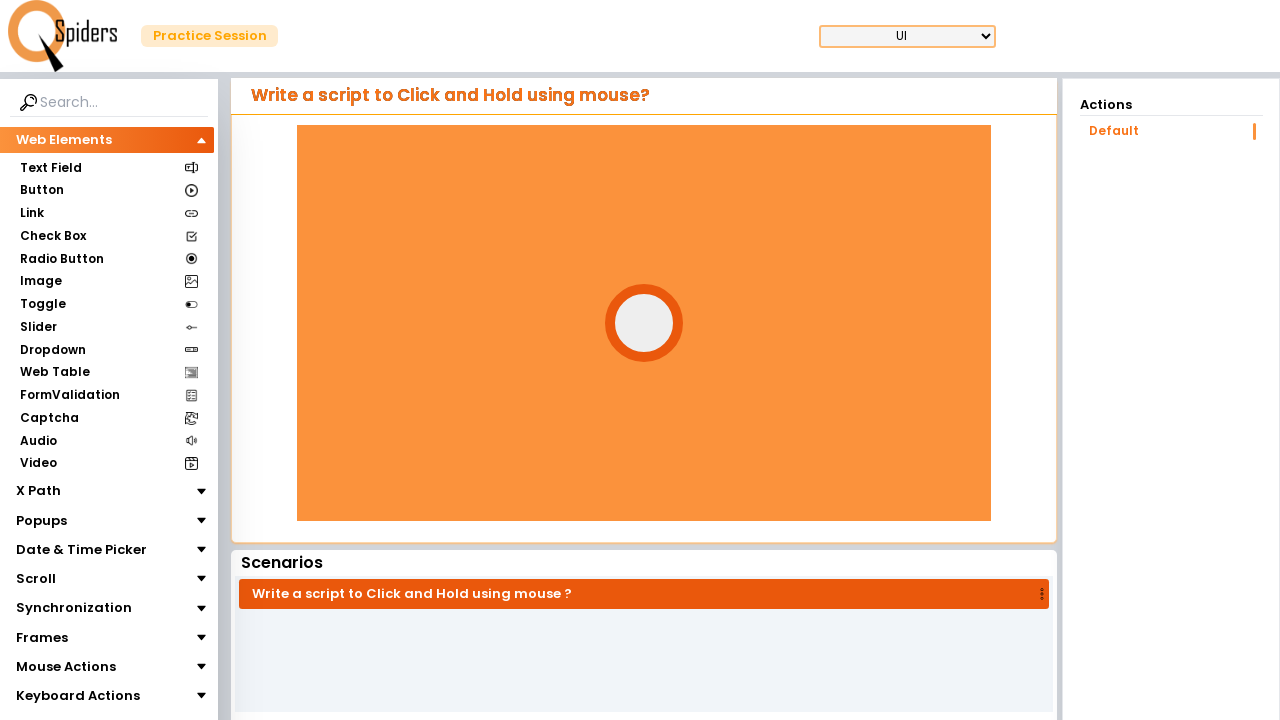